Tests page scrolling functionality on Bilibili by scrolling through the entire page to trigger lazy-loading of content, then scrolling back to the top.

Starting URL: https://www.bilibili.com

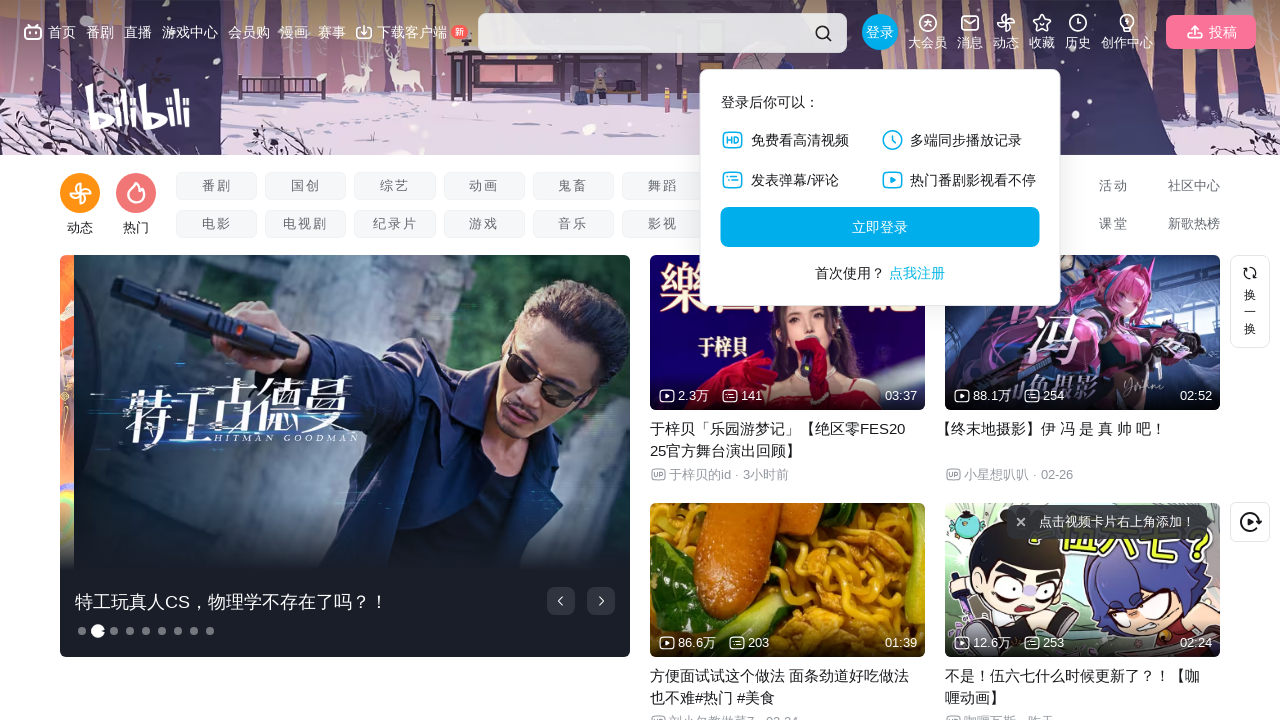

Set viewport size to 1366x768
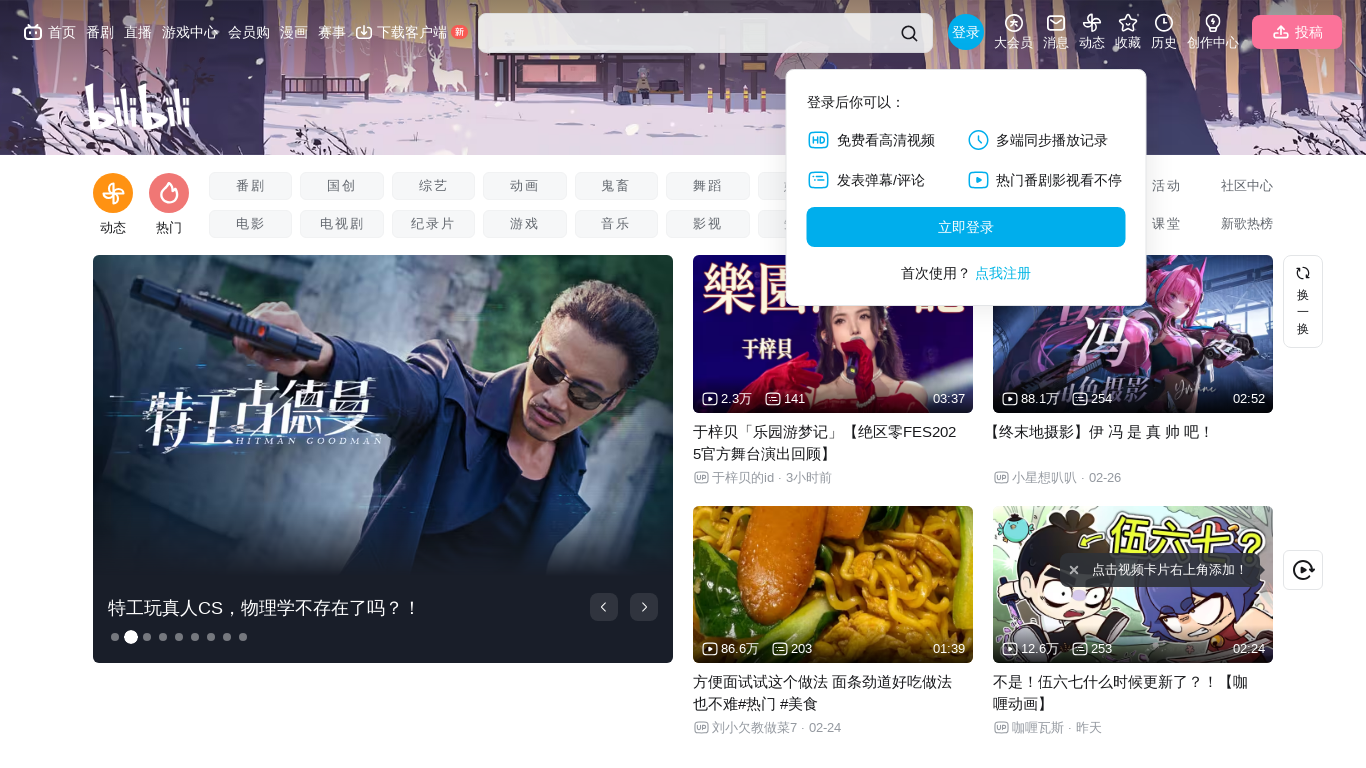

Scrolled through entire page to trigger lazy-loading of content and scrolled back to top
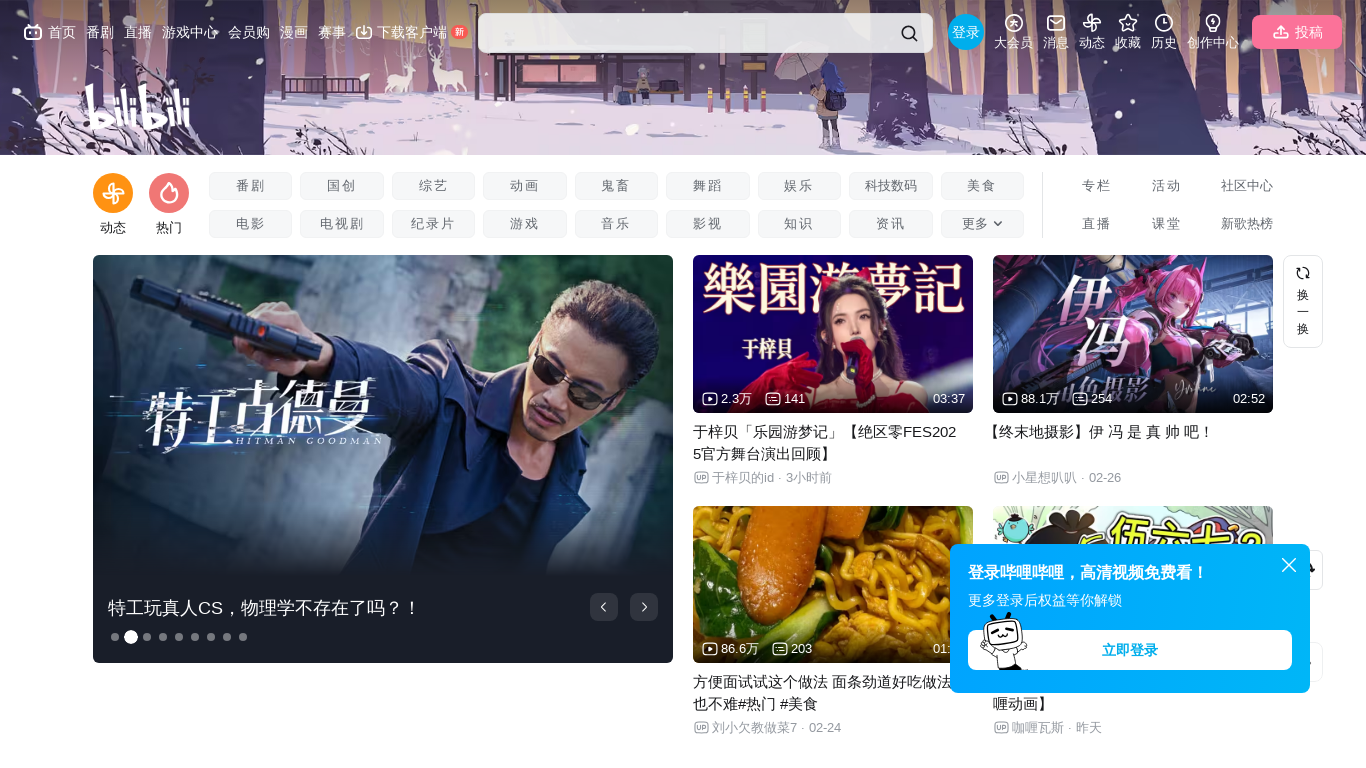

Waited 2 seconds for lazy-loaded content to finish loading
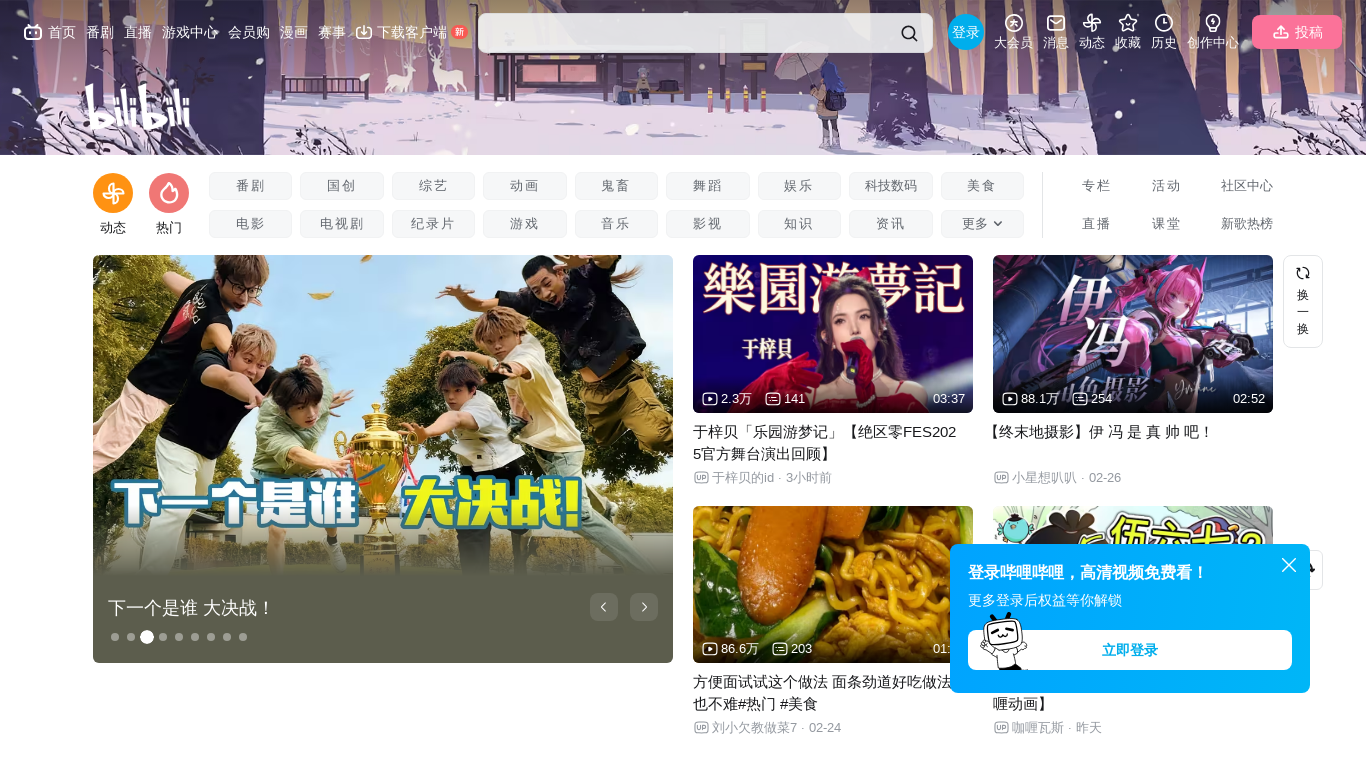

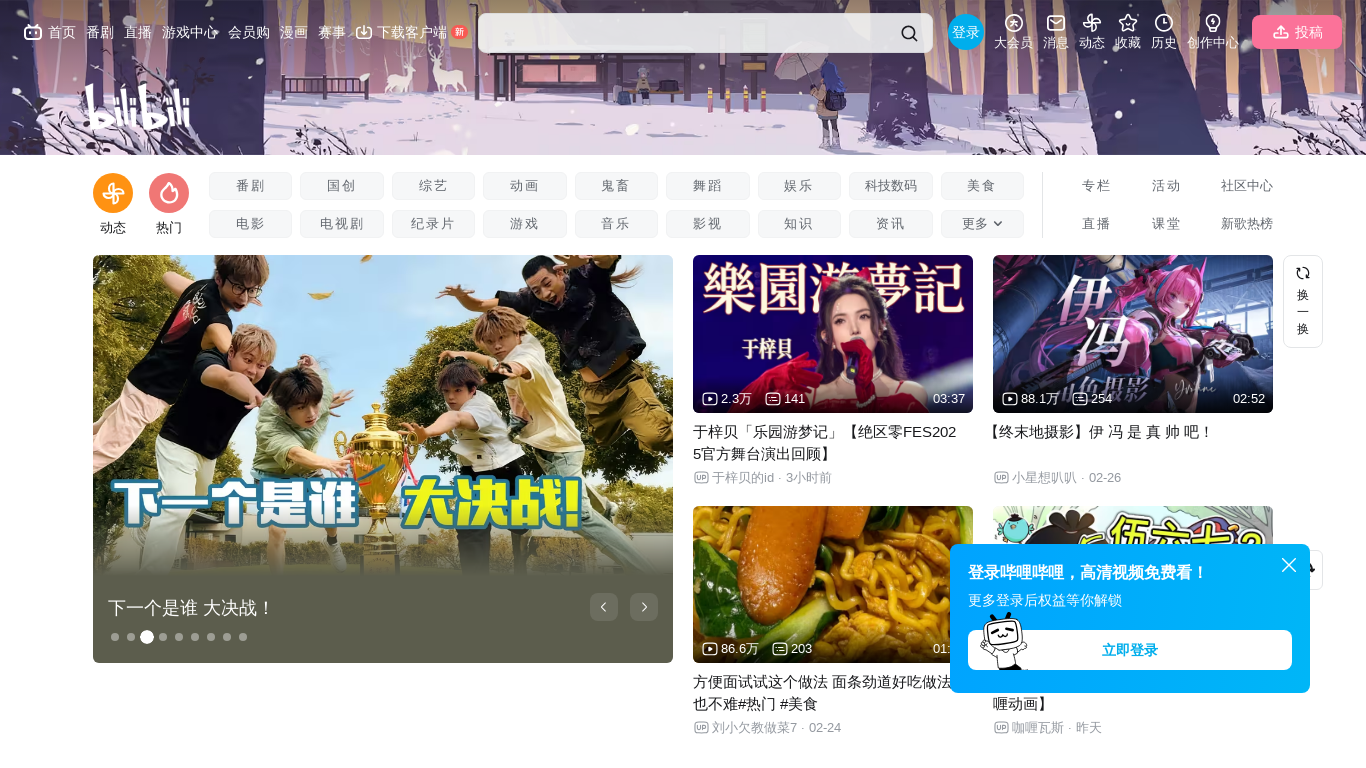